Tests flight booking functionality by selecting departure/destination cities, choosing the cheapest flight, filling booking details, and verifying confirmation

Starting URL: https://blazedemo.com/

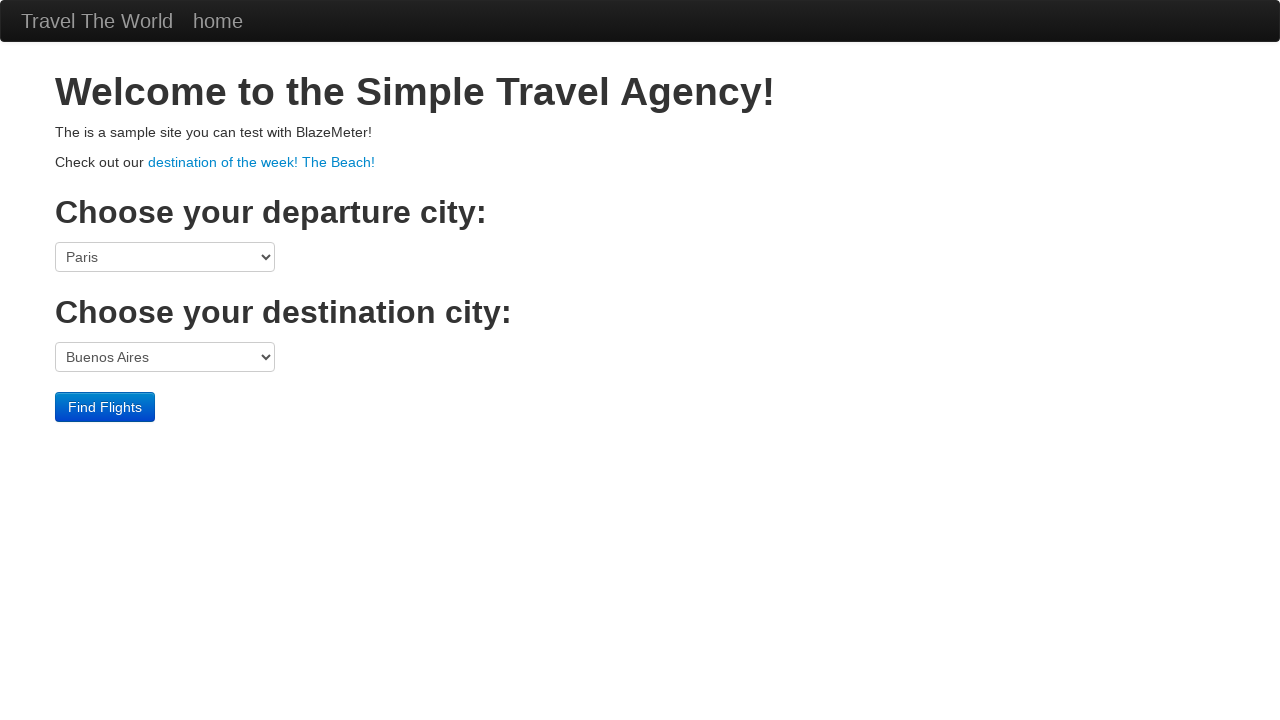

Selected Boston as departure city on select[name='fromPort']
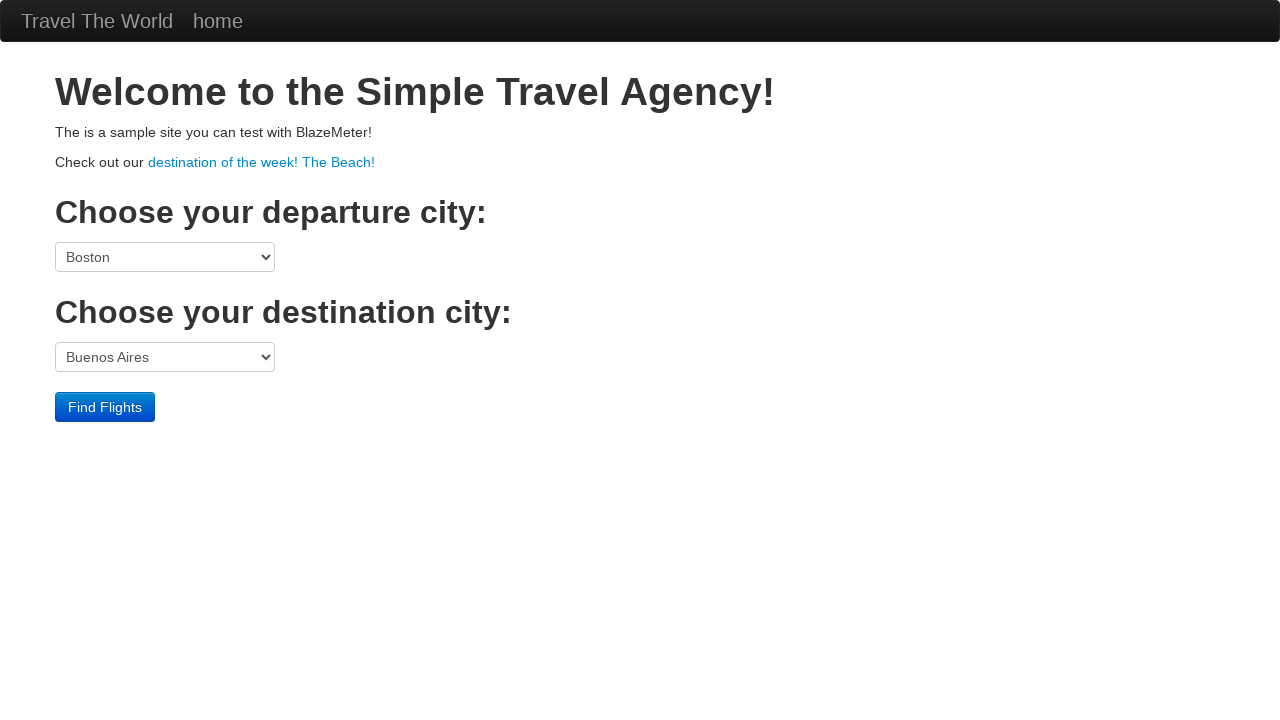

Selected Rome as destination city on select[name='toPort']
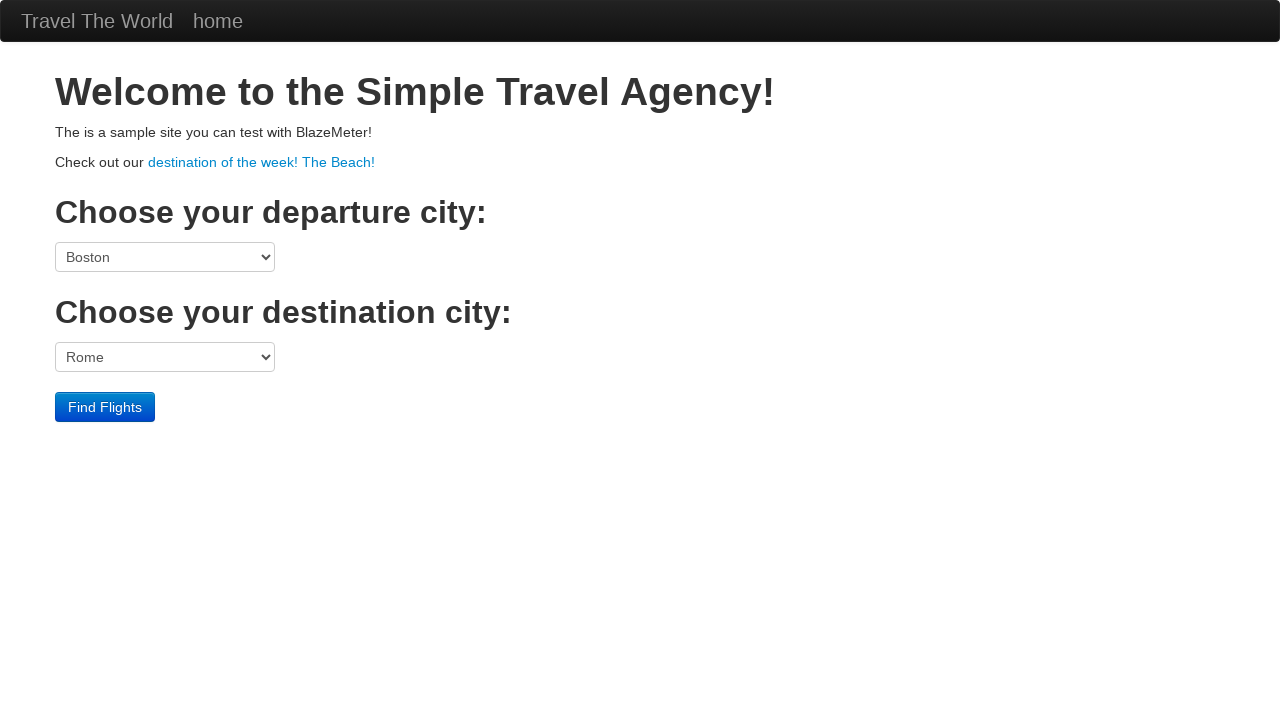

Clicked 'Find Flights' button at (105, 407) on input[value='Find Flights']
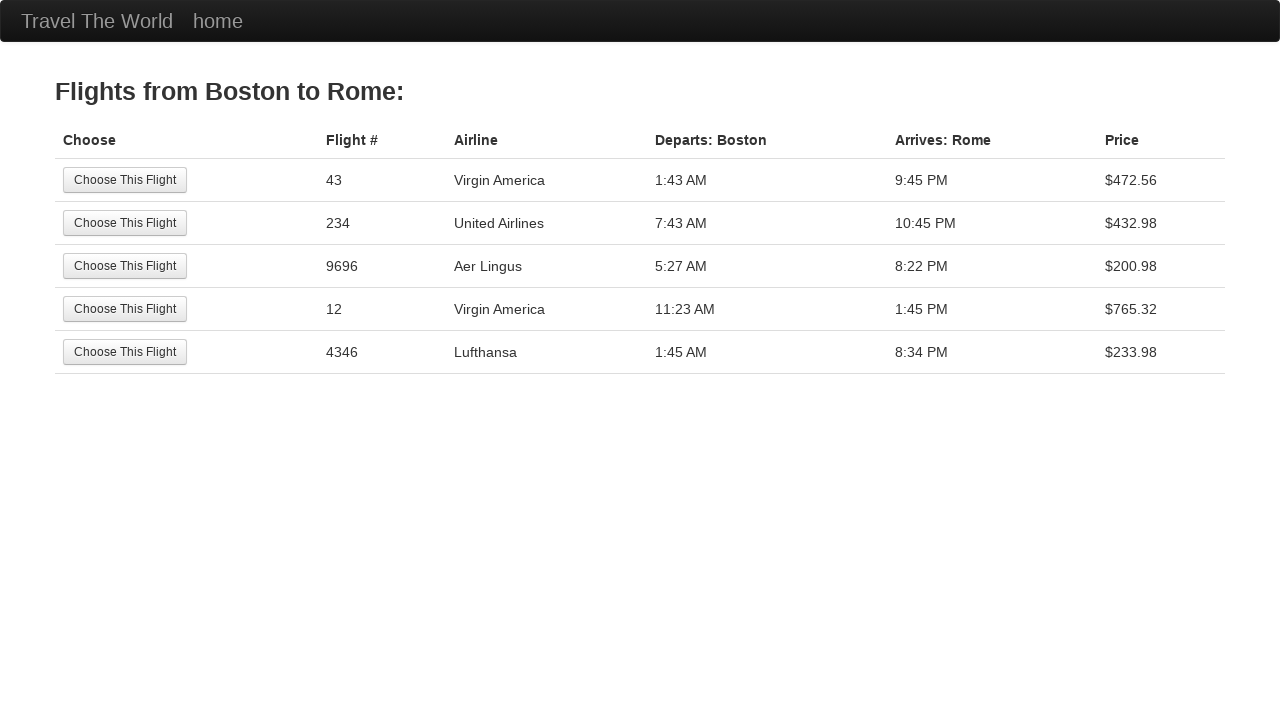

Located all flight price elements
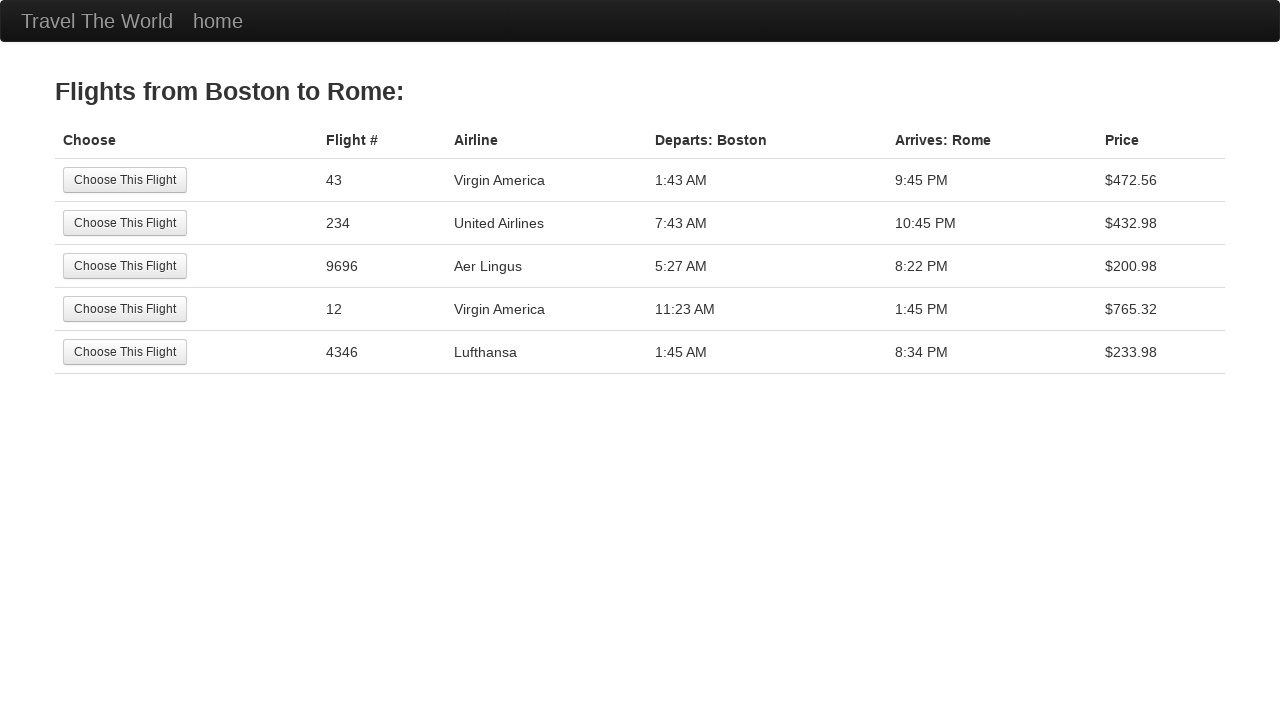

Selected cheapest flight with price $200.98 at (125, 266) on //table[@class='table']//tr[3]//td[1]/input
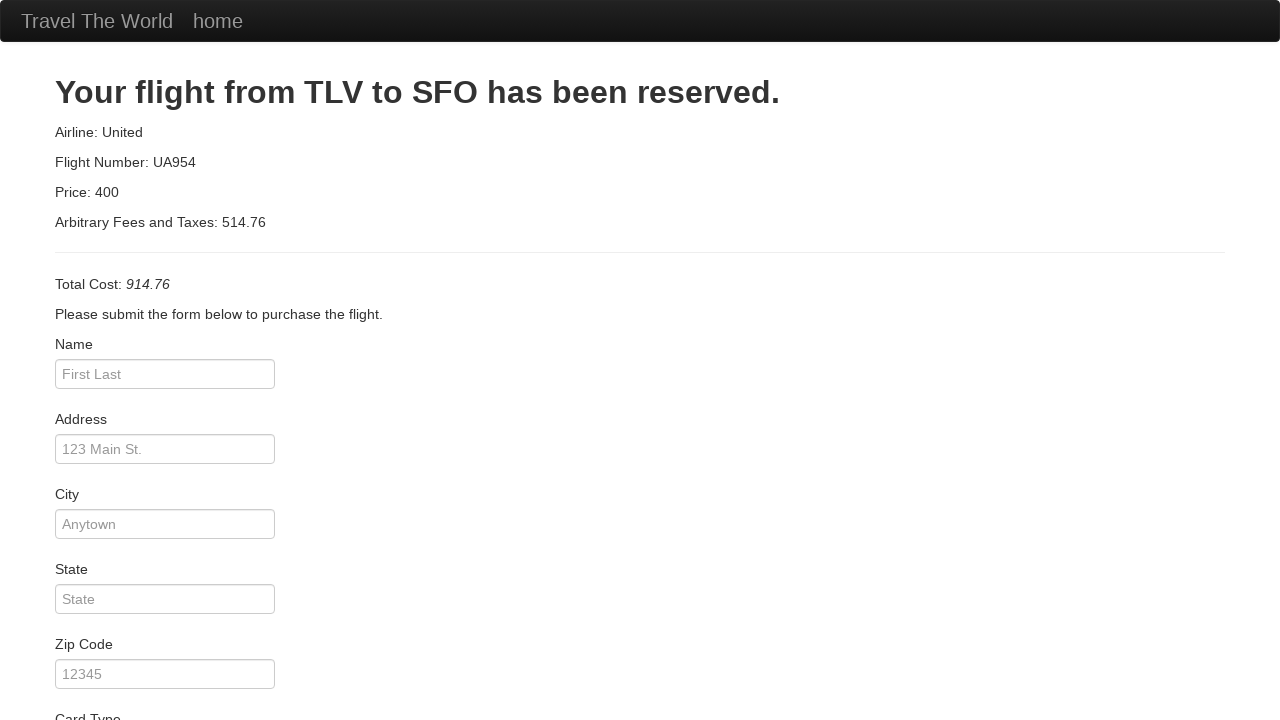

Filled passenger name as 'John' on #inputName
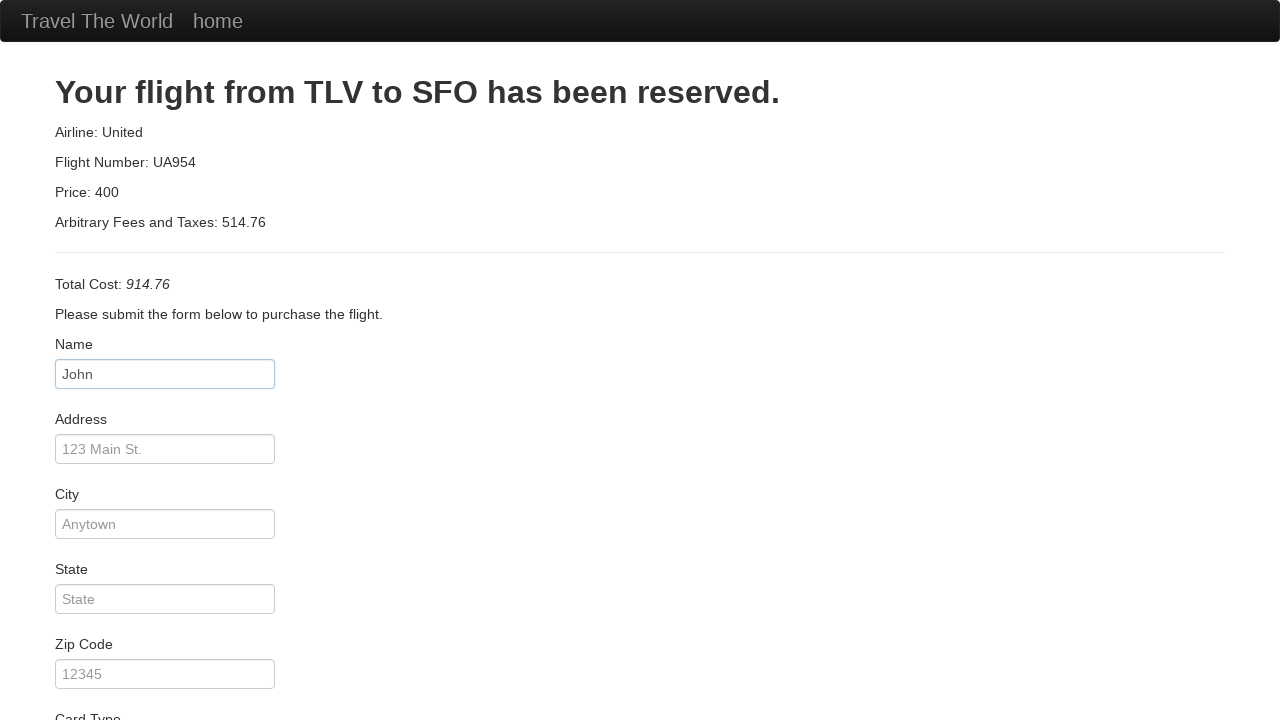

Filled city field with 'Boston' on #city
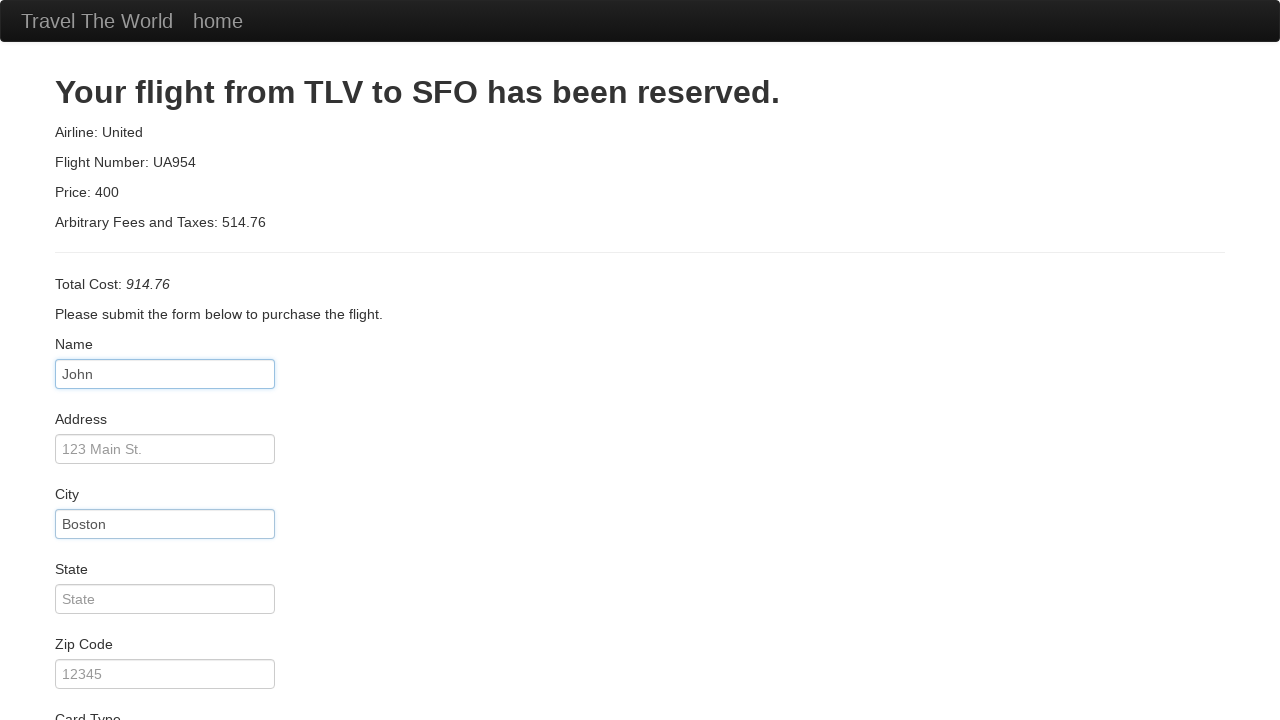

Selected 'Visa' as card type on #cardType
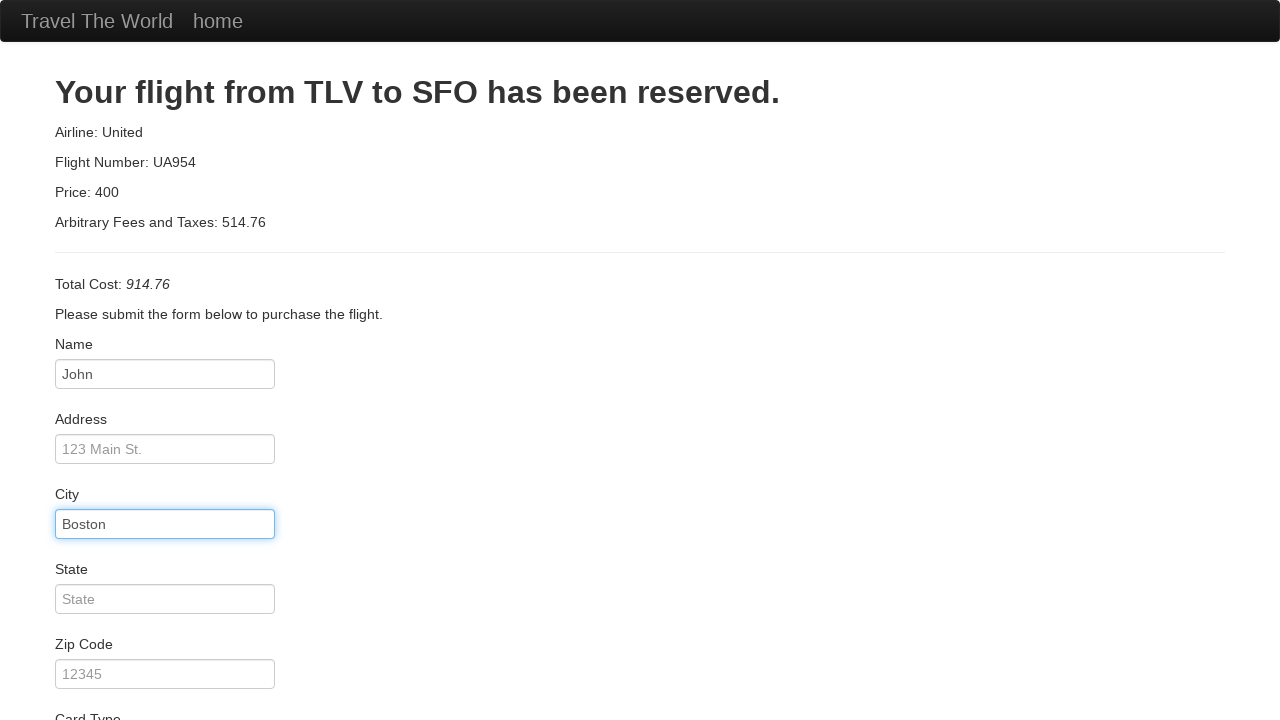

Filled credit card number on #creditCardNumber
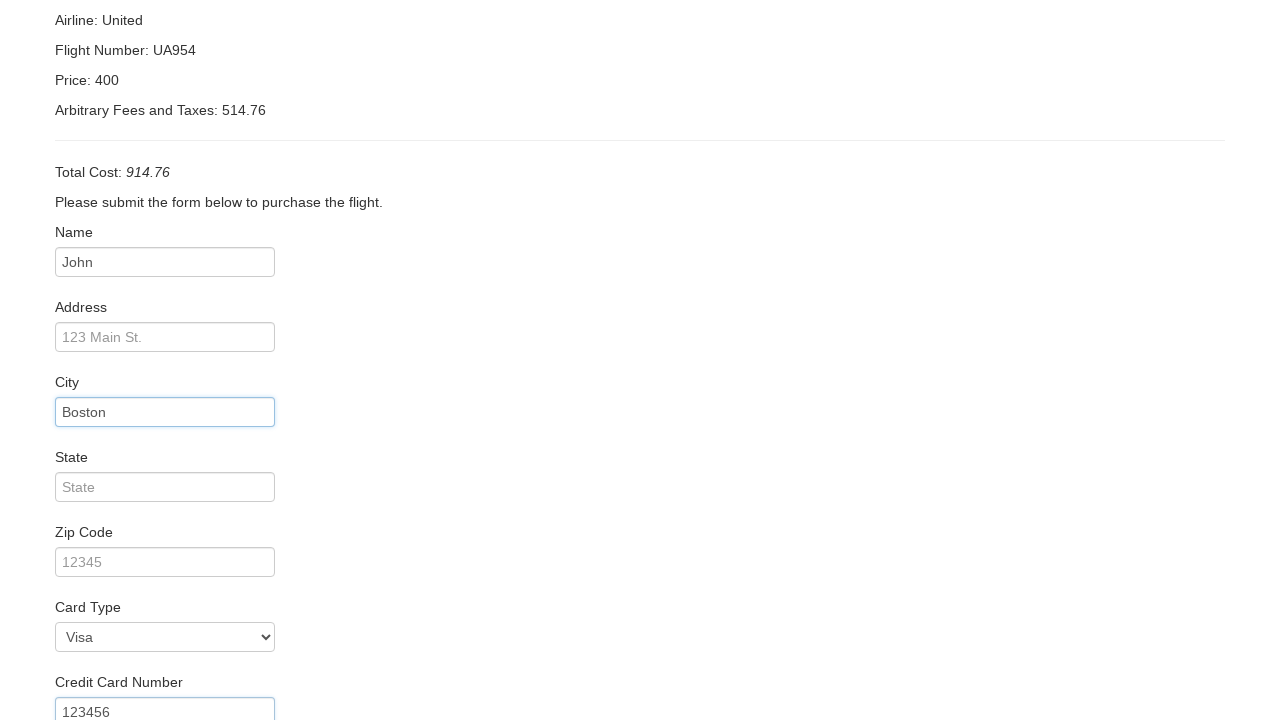

Clicked 'Purchase Flight' button at (118, 685) on input[value='Purchase Flight']
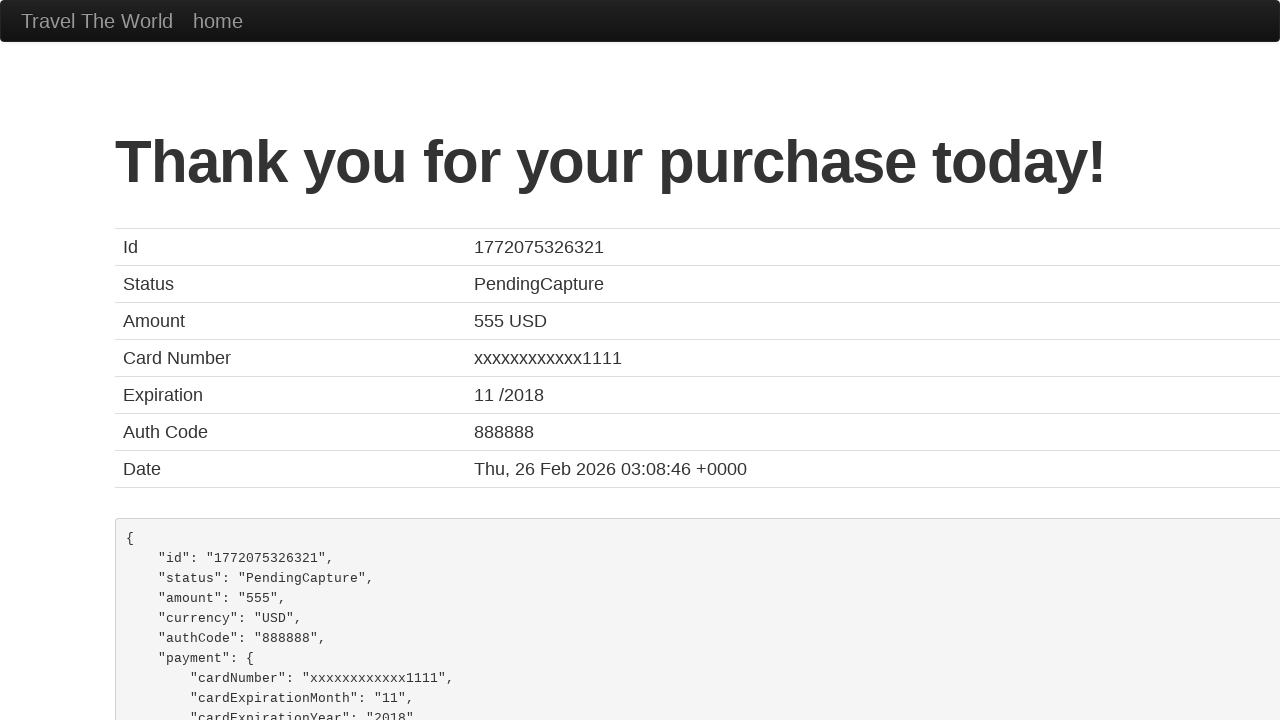

Confirmed booking completion - thank you message displayed
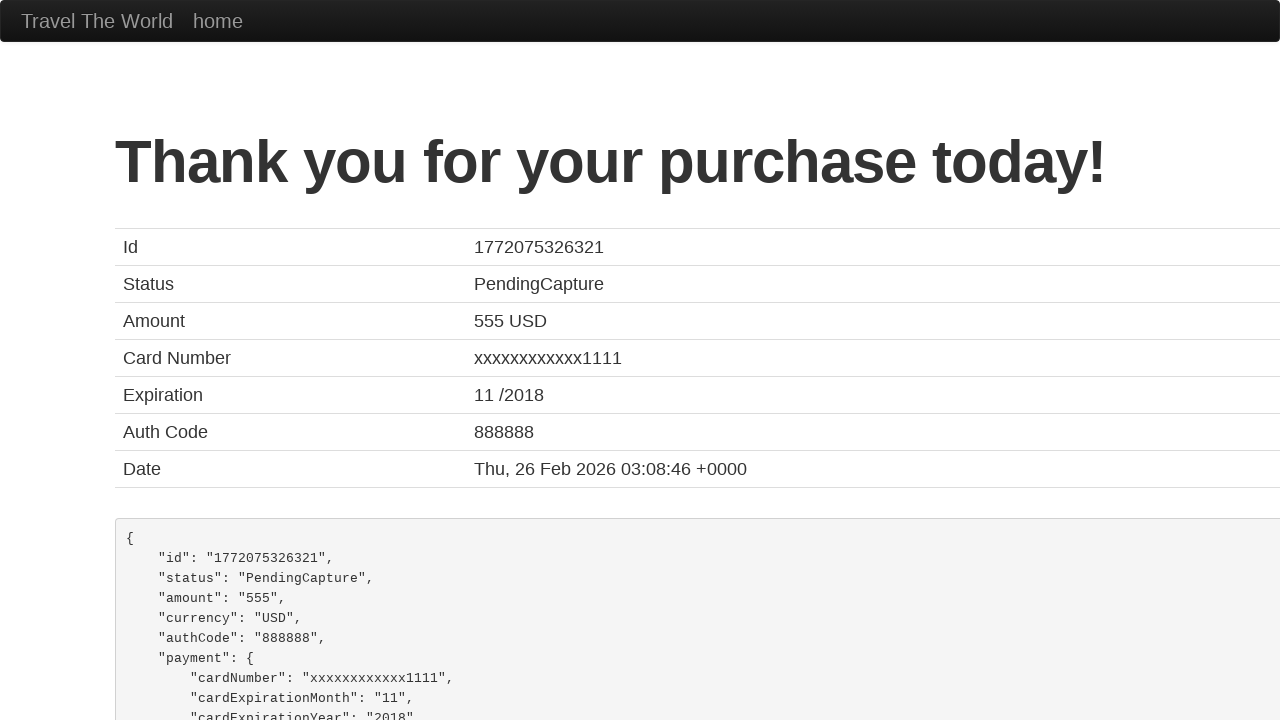

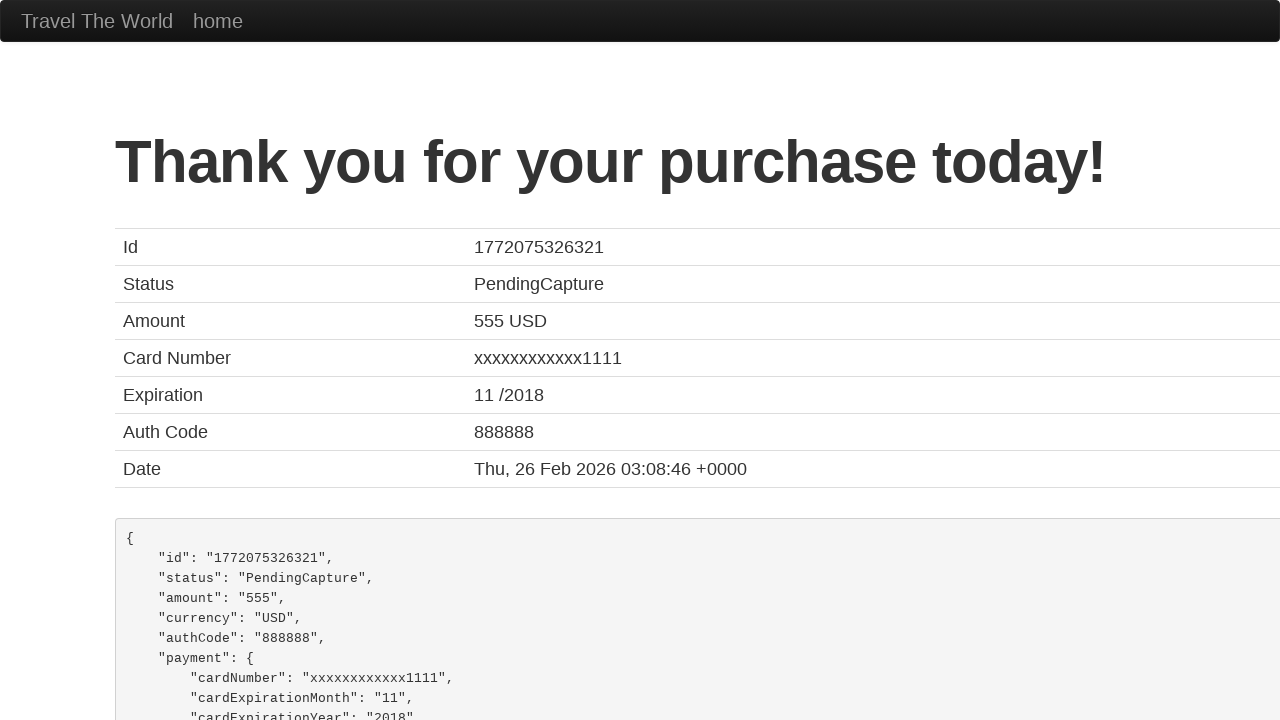